Navigates to Trello home page and clicks the login button

Starting URL: https://trello.com/home

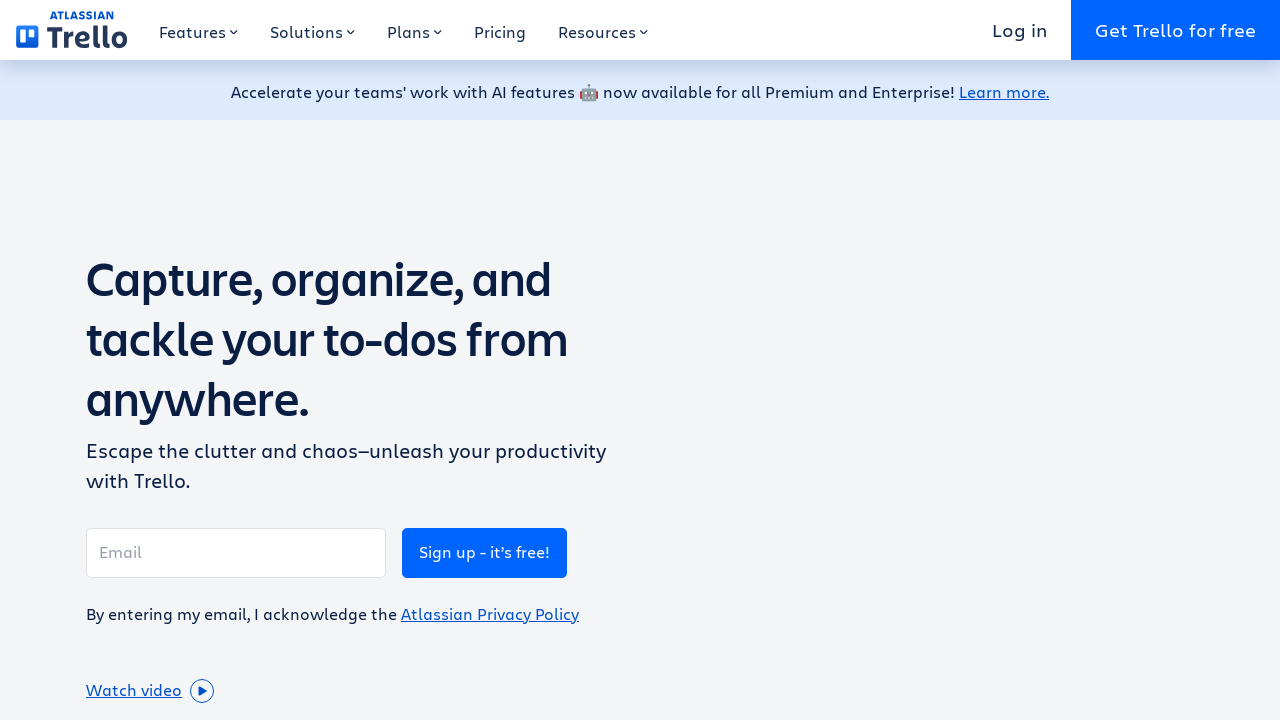

Navigated to Trello home page
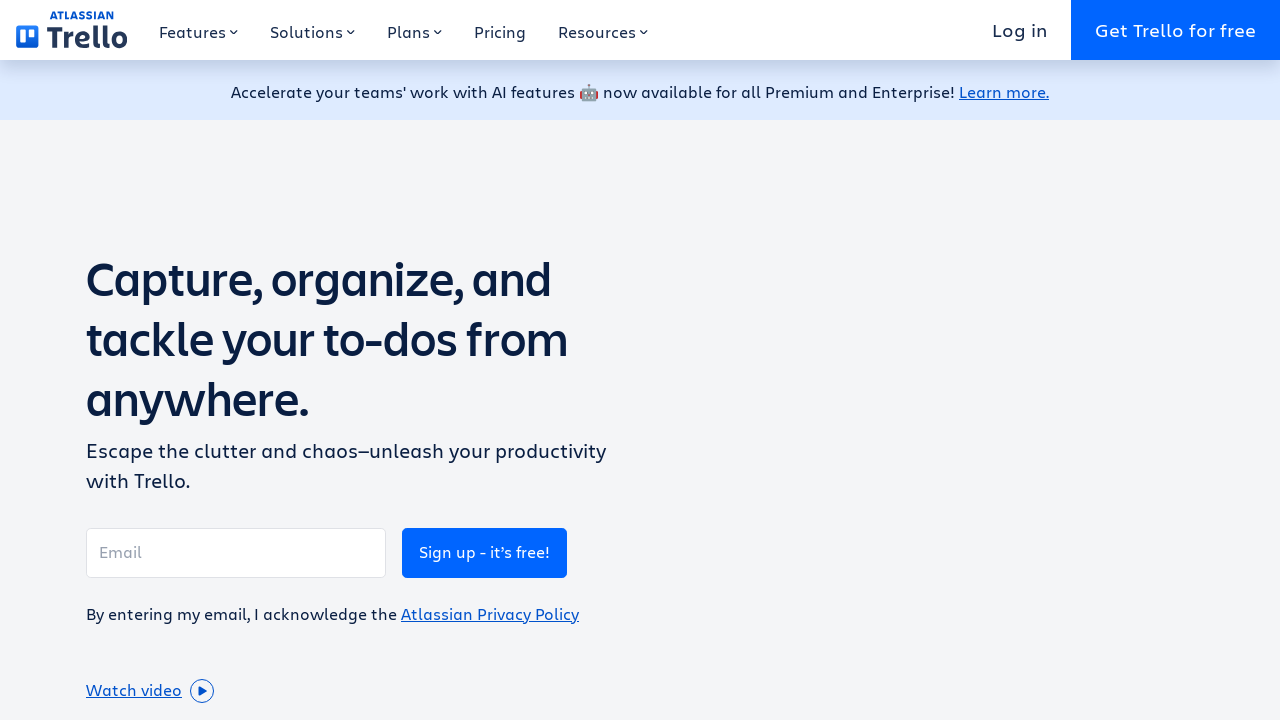

Clicked the login button at (1020, 30) on xpath=//a[@class='Buttonsstyles__Button-sc-1jwidxo-0 kTwZBr']
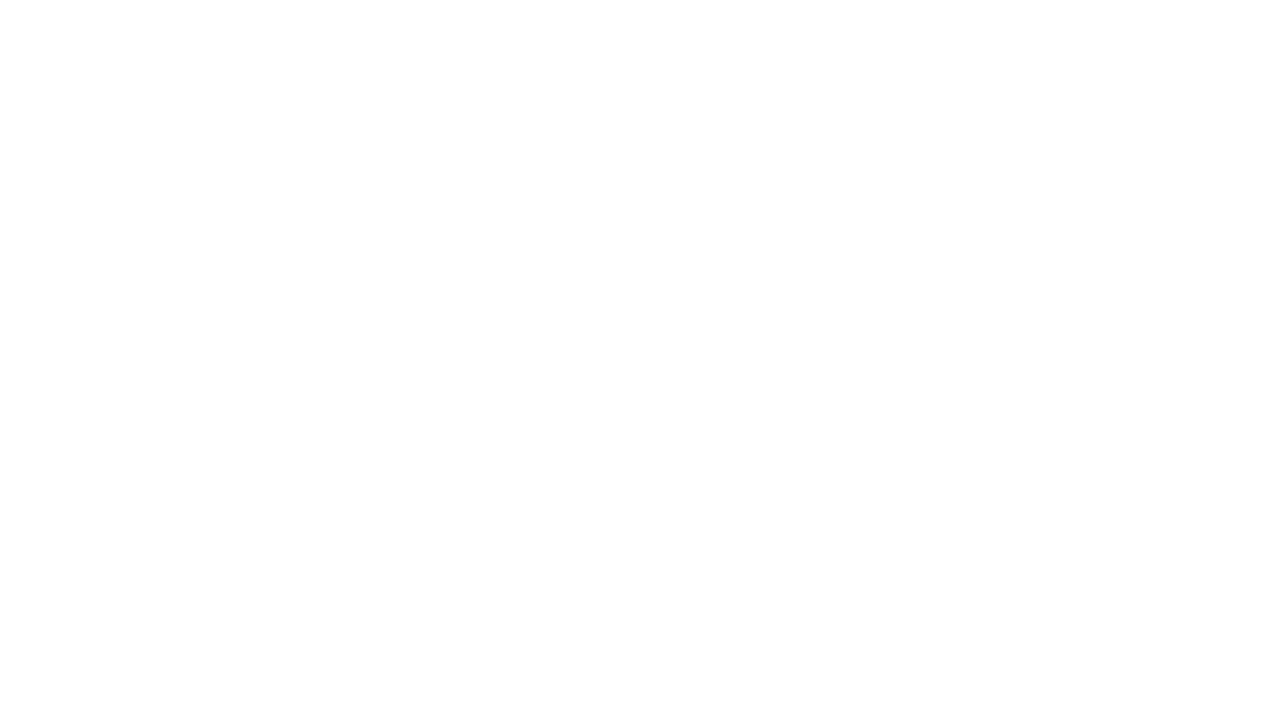

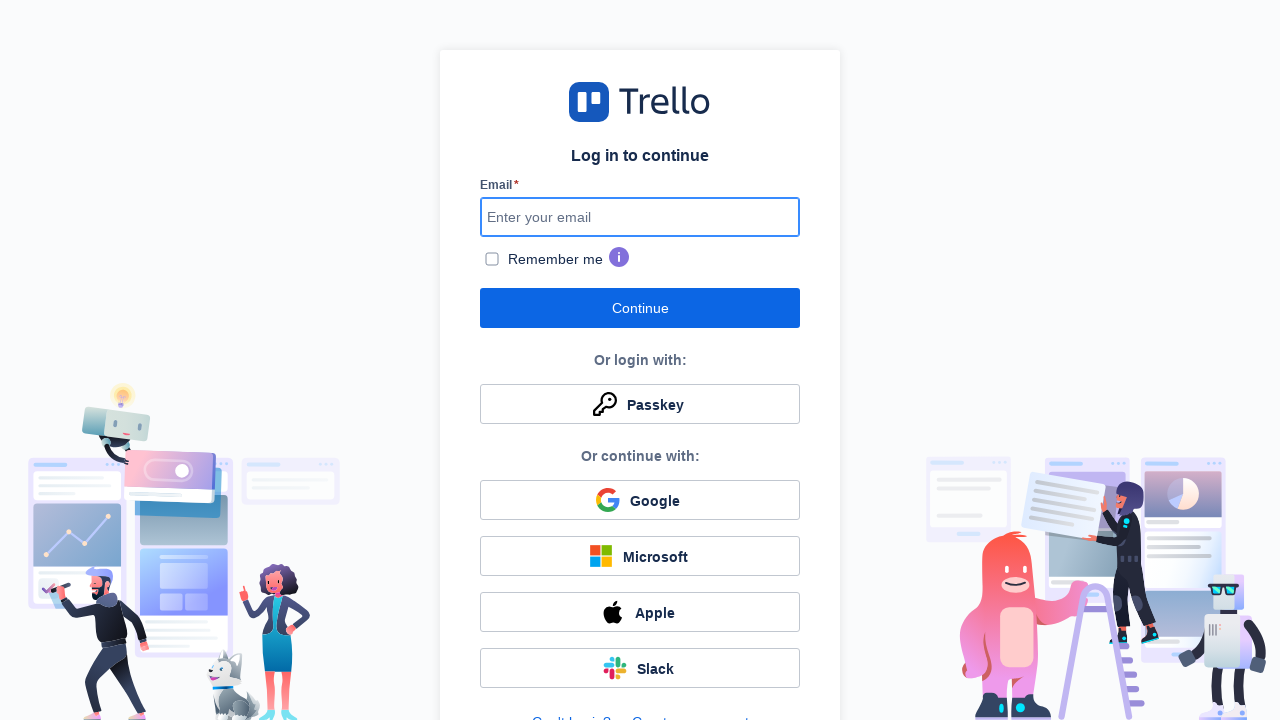